Tests A/B test opt-out by adding an opt-out cookie before visiting the A/B test page, then navigating to the page and confirming it shows "No A/B Test".

Starting URL: http://the-internet.herokuapp.com

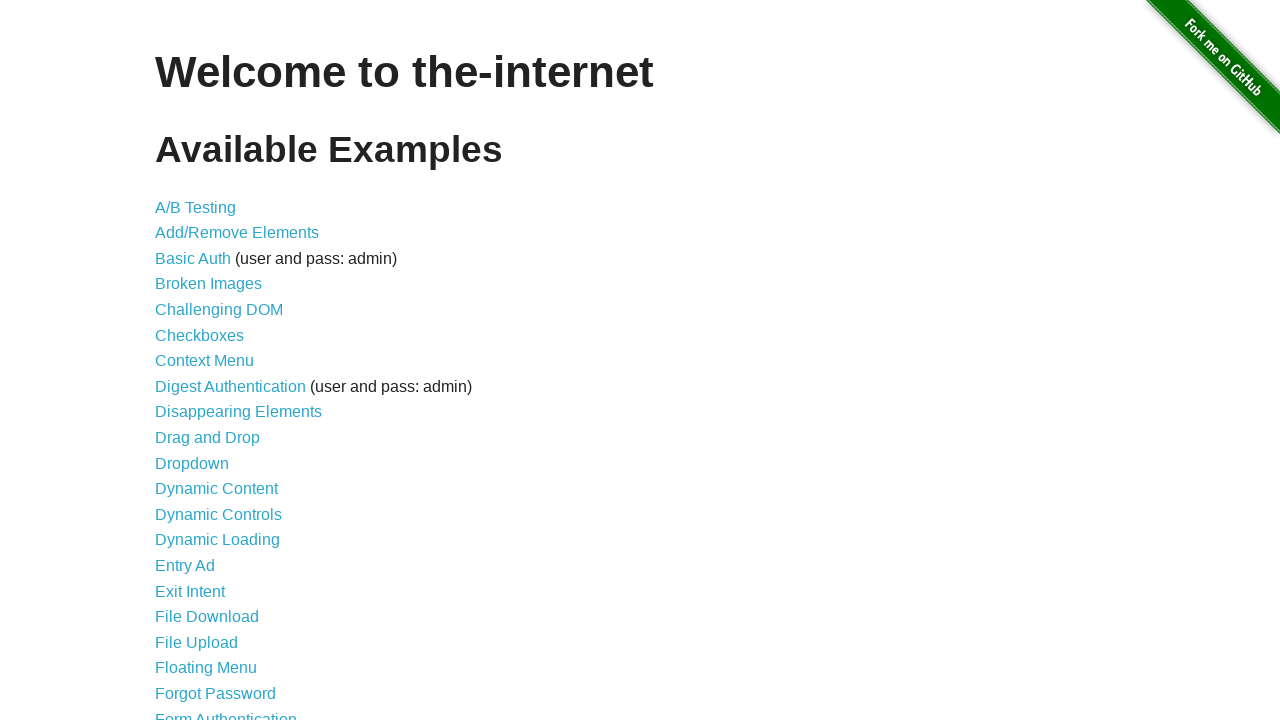

Added optimizelyOptOut cookie to opt out of A/B test
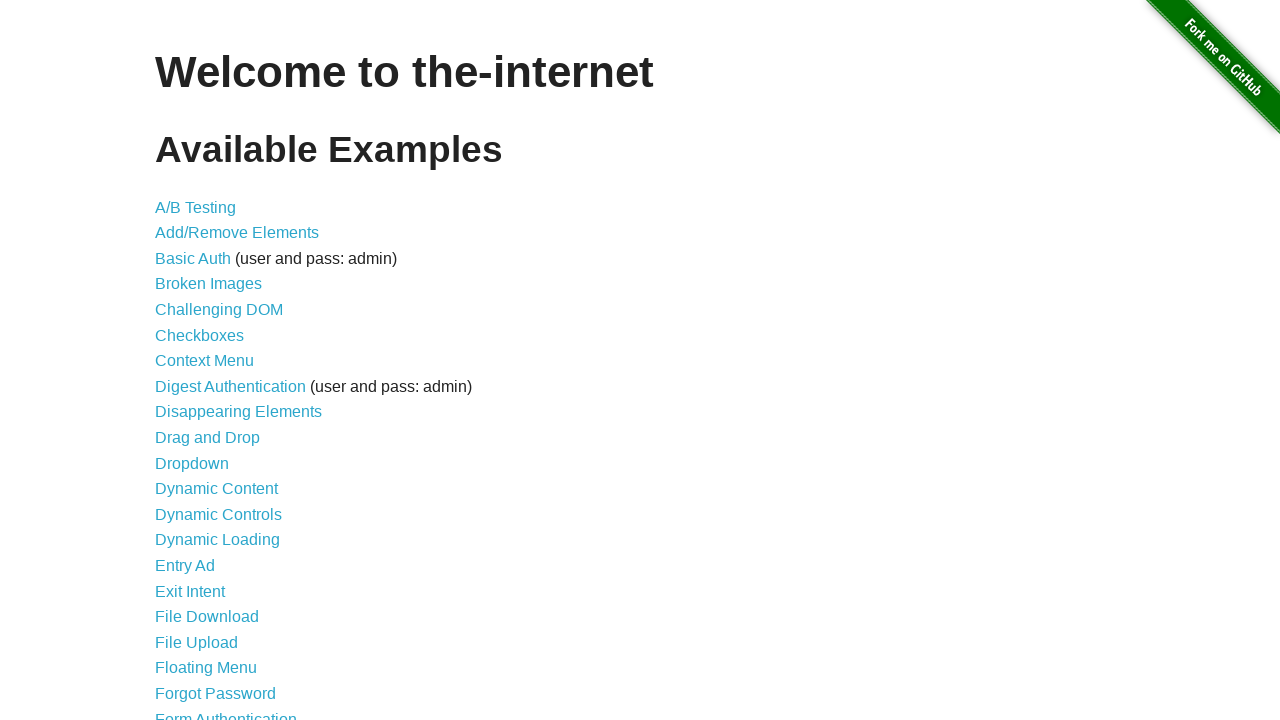

Navigated to A/B test page
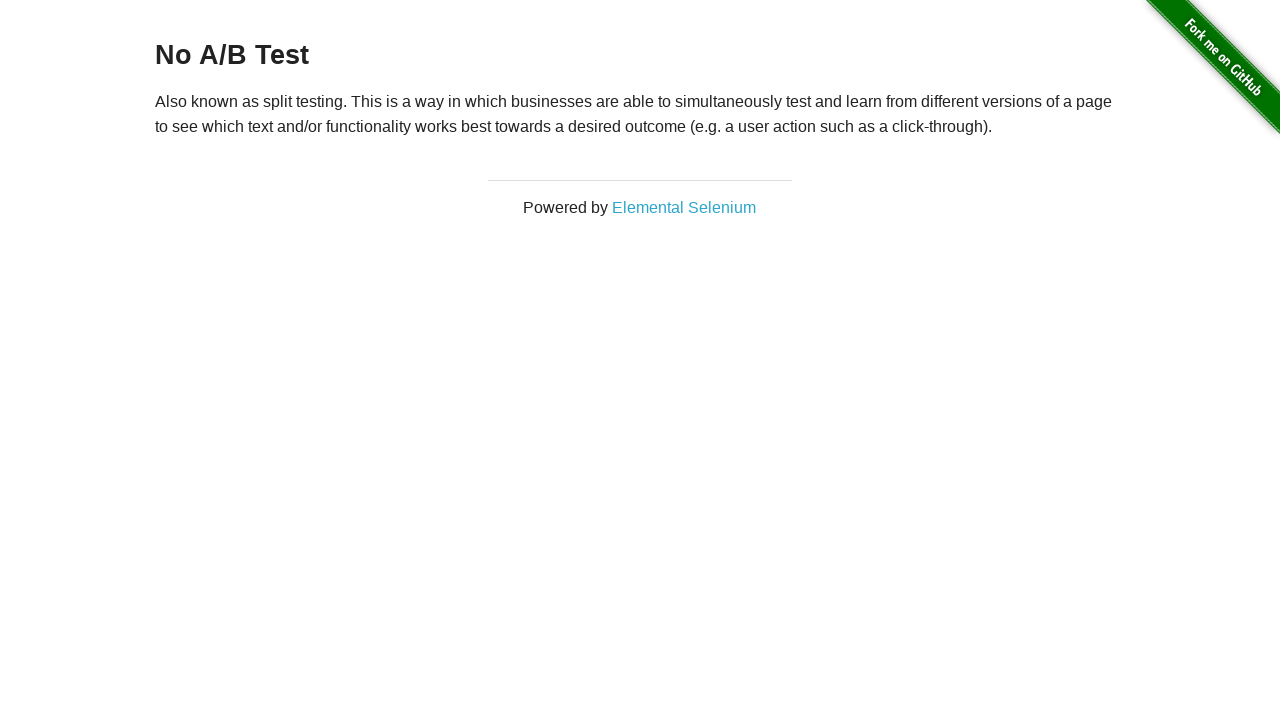

Retrieved h3 heading text content
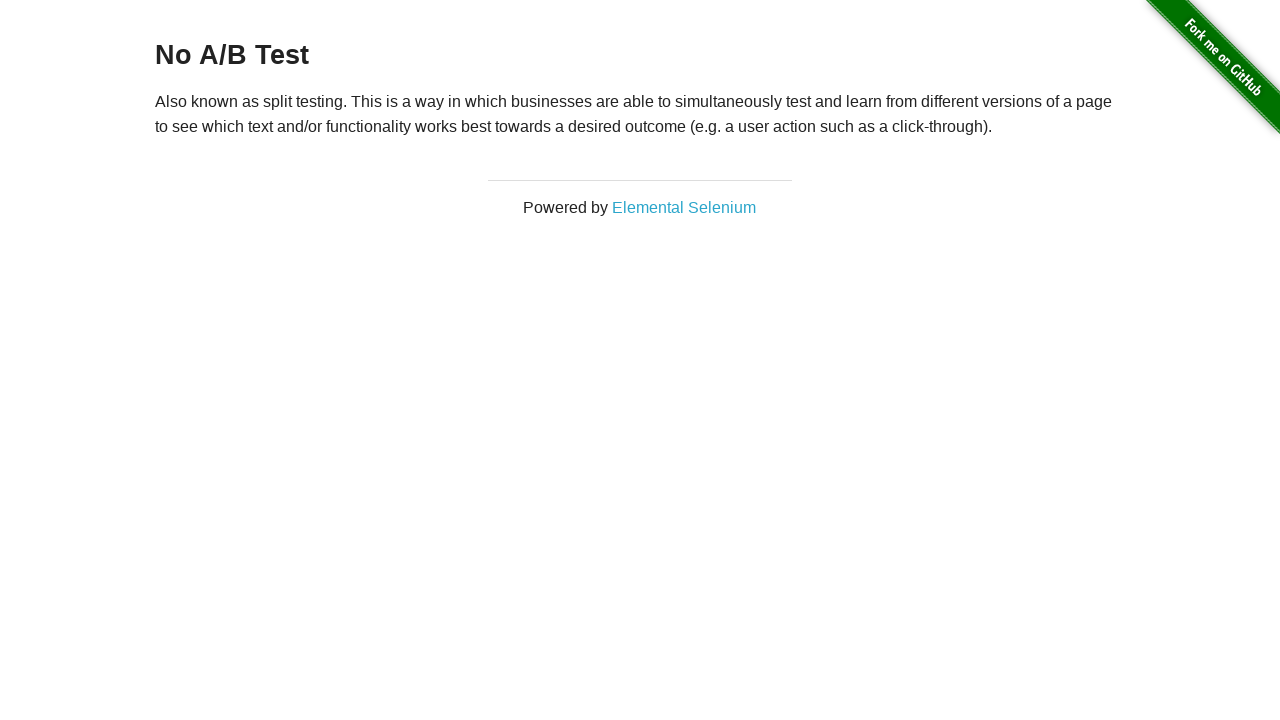

Verified heading shows 'No A/B Test' - A/B test opt-out confirmed
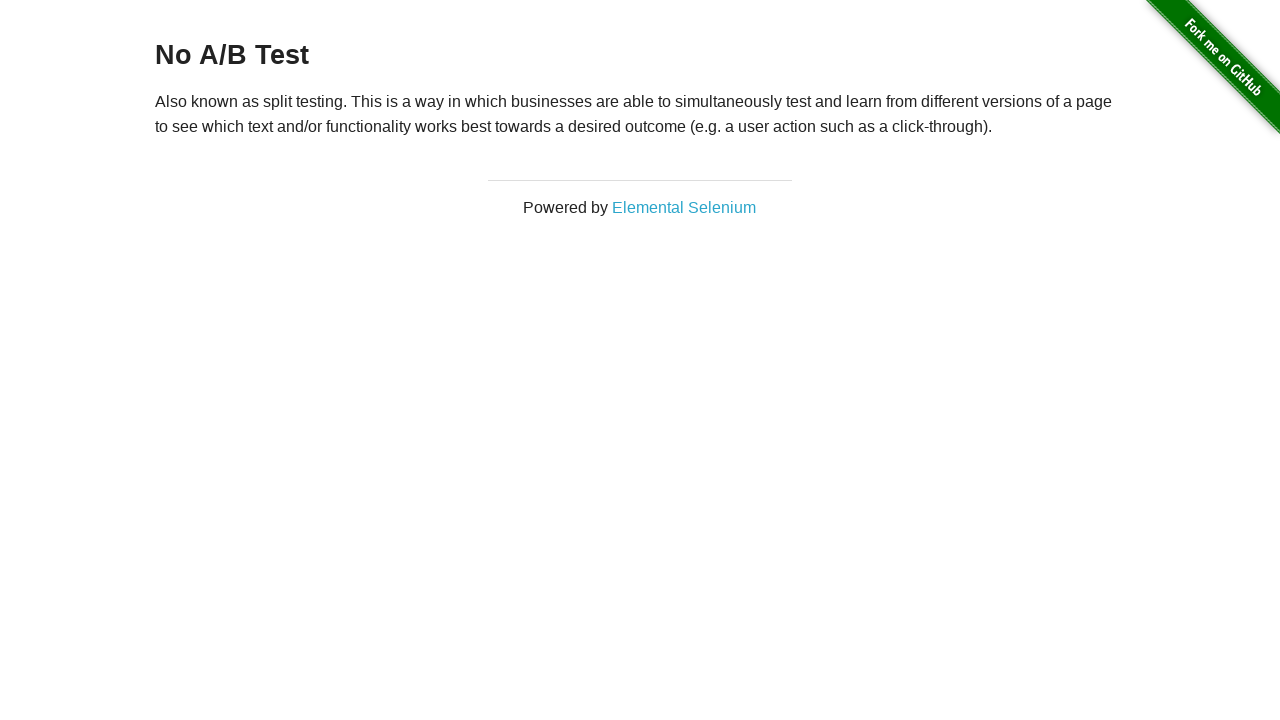

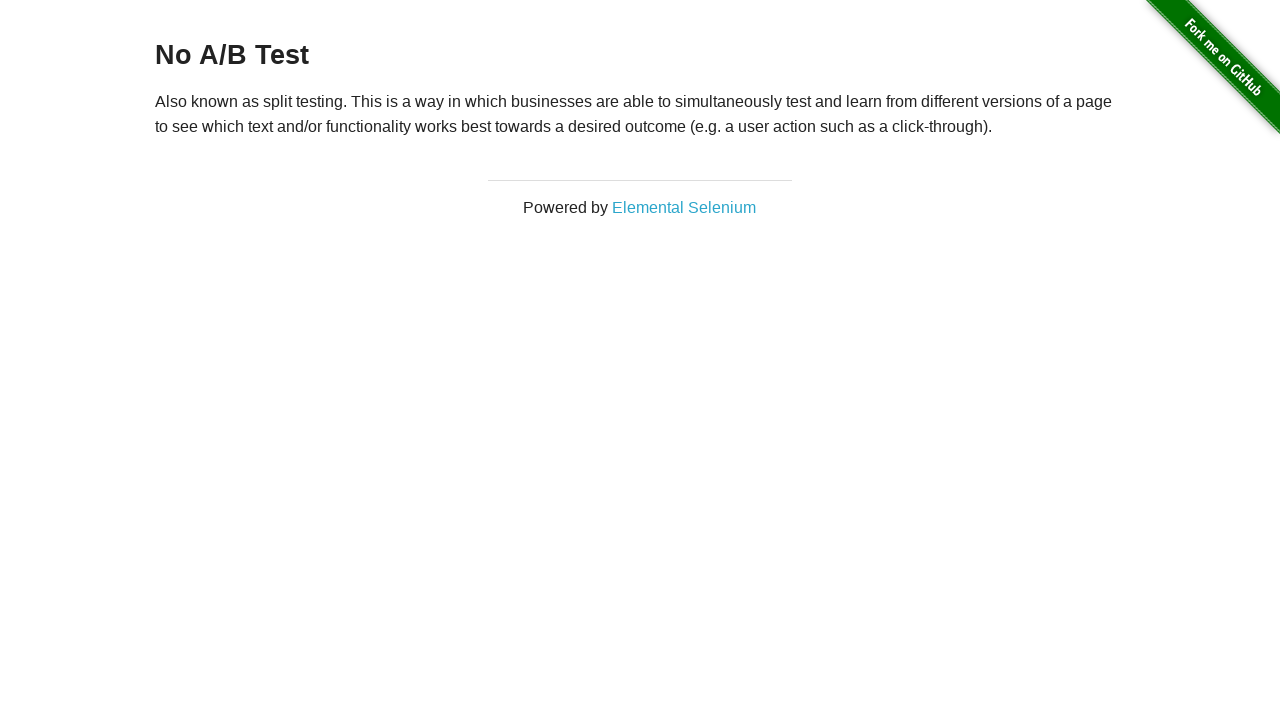